Tests that a todo item is removed when edited to an empty string

Starting URL: https://demo.playwright.dev/todomvc

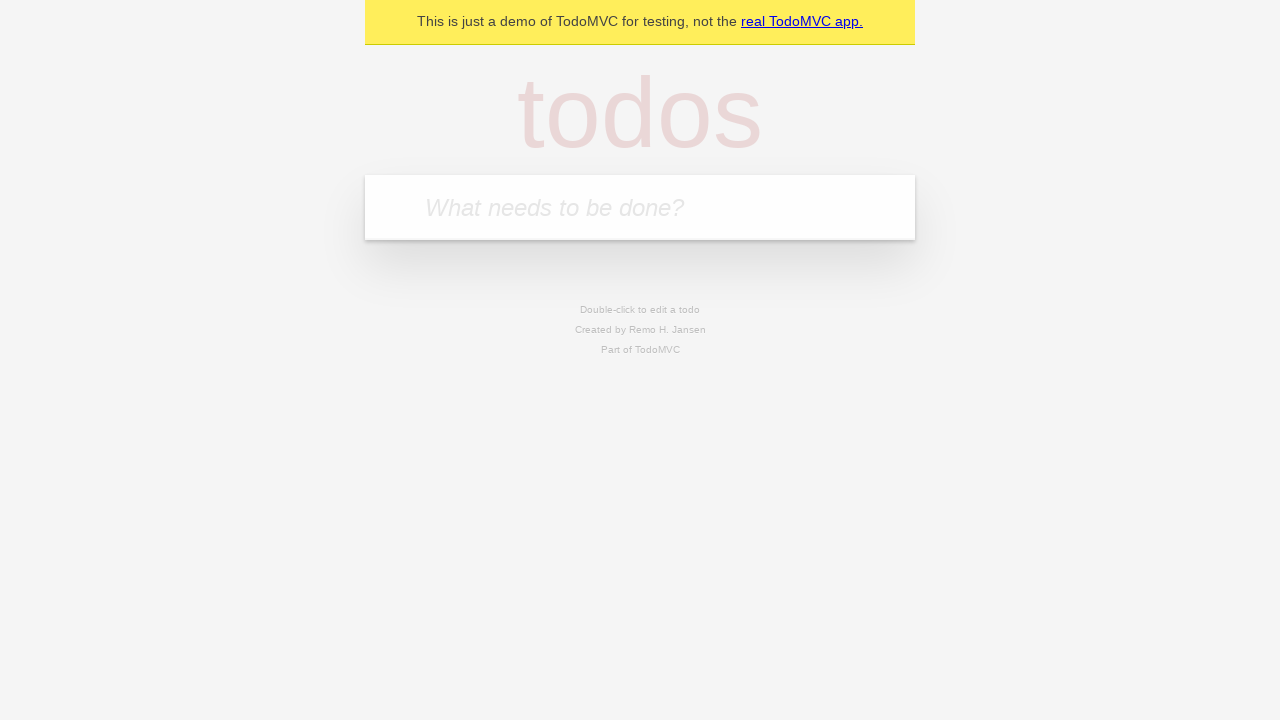

Filled first todo with 'buy some cheese' on internal:attr=[placeholder="What needs to be done?"i]
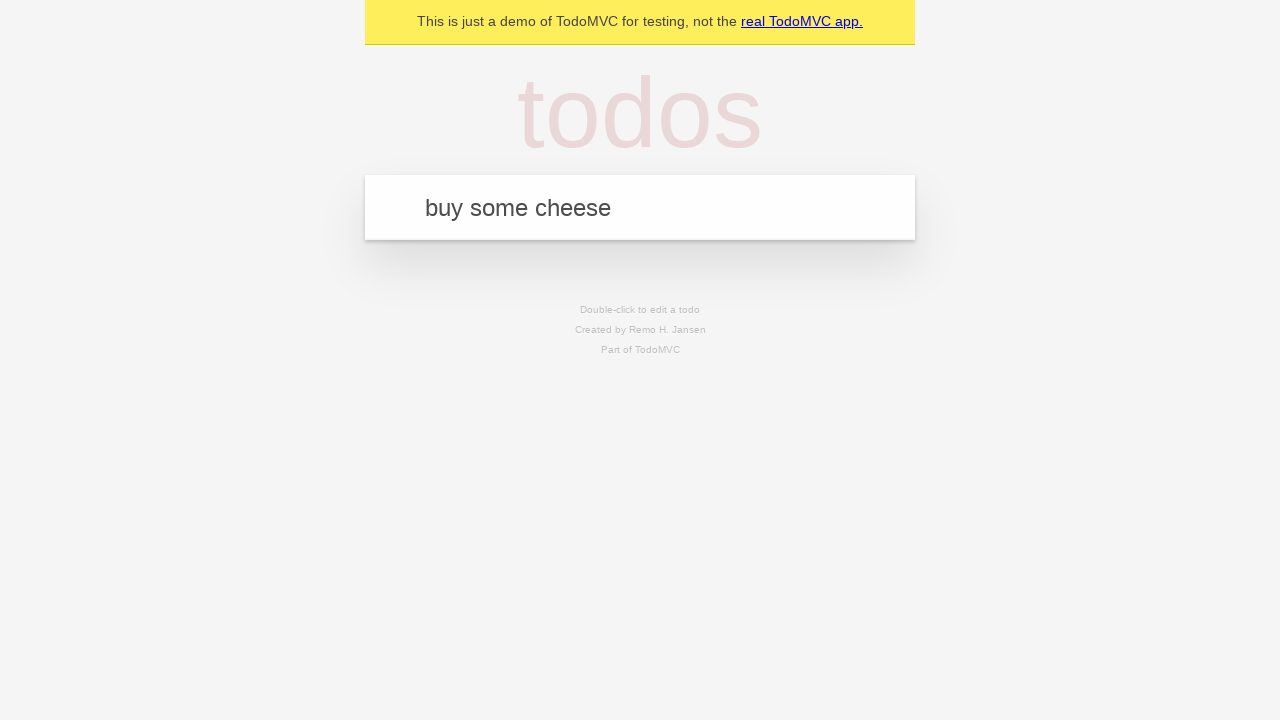

Pressed Enter to add first todo on internal:attr=[placeholder="What needs to be done?"i]
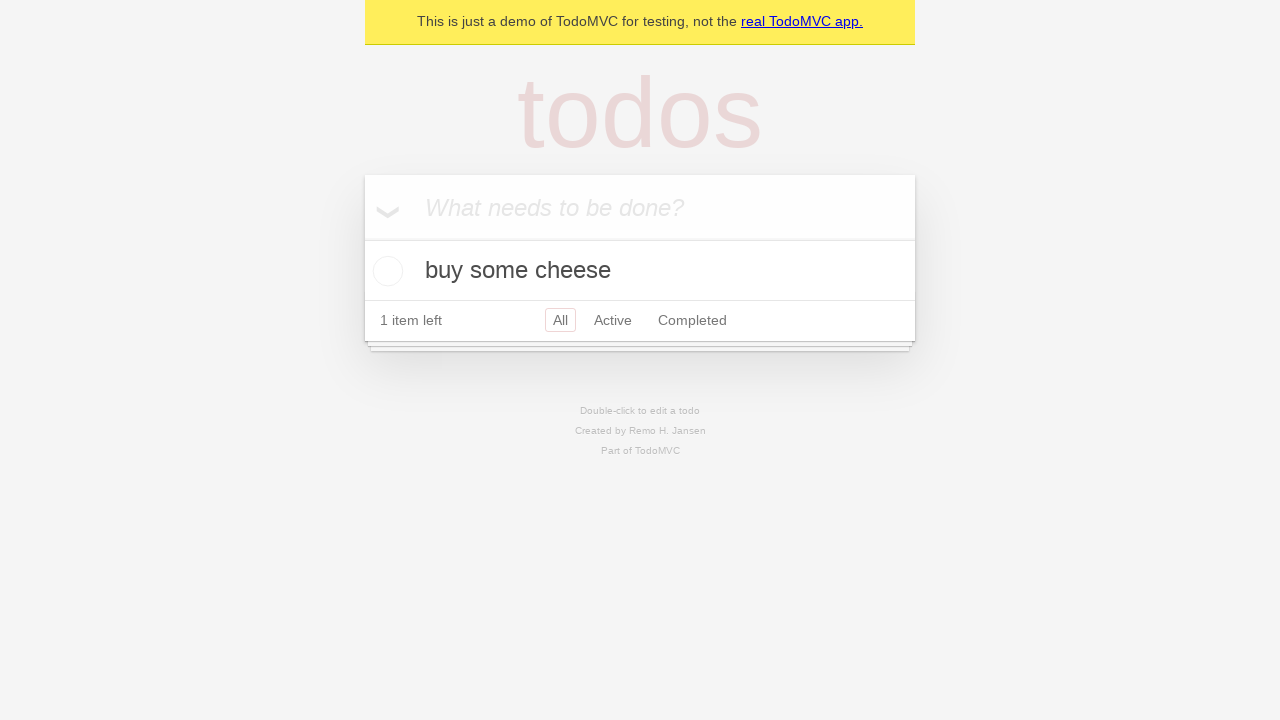

Filled second todo with 'feed the cat' on internal:attr=[placeholder="What needs to be done?"i]
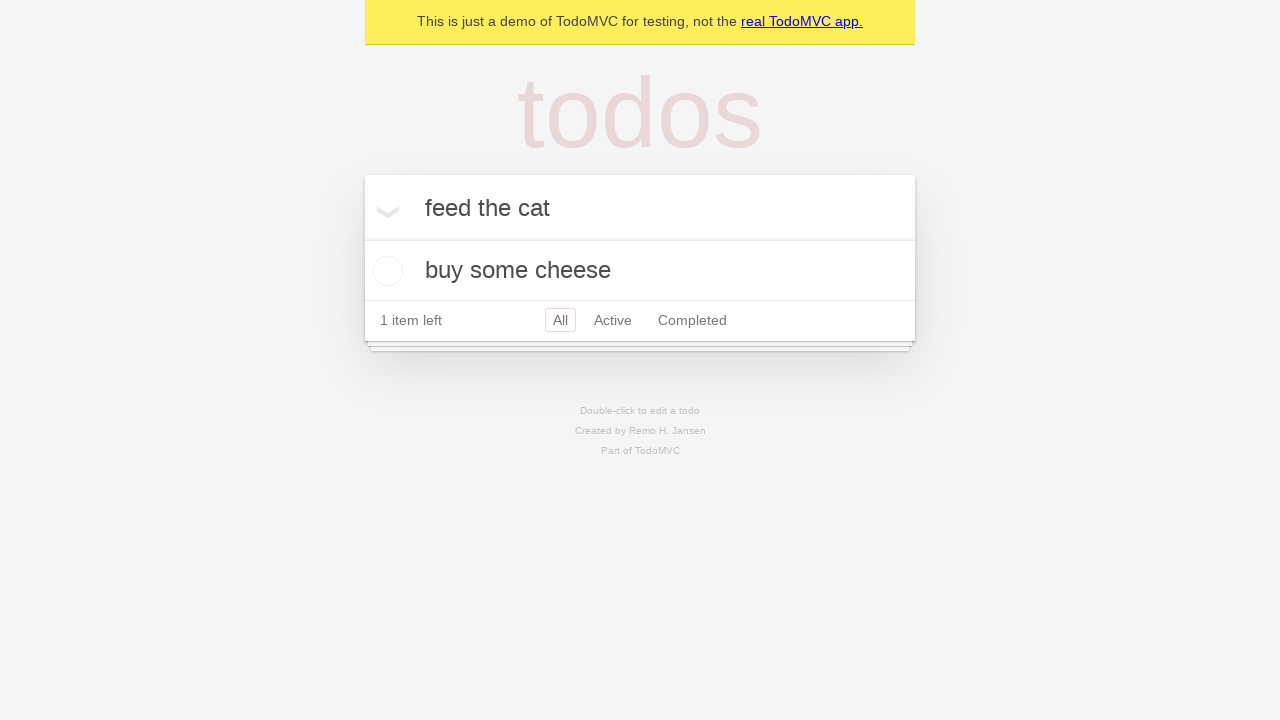

Pressed Enter to add second todo on internal:attr=[placeholder="What needs to be done?"i]
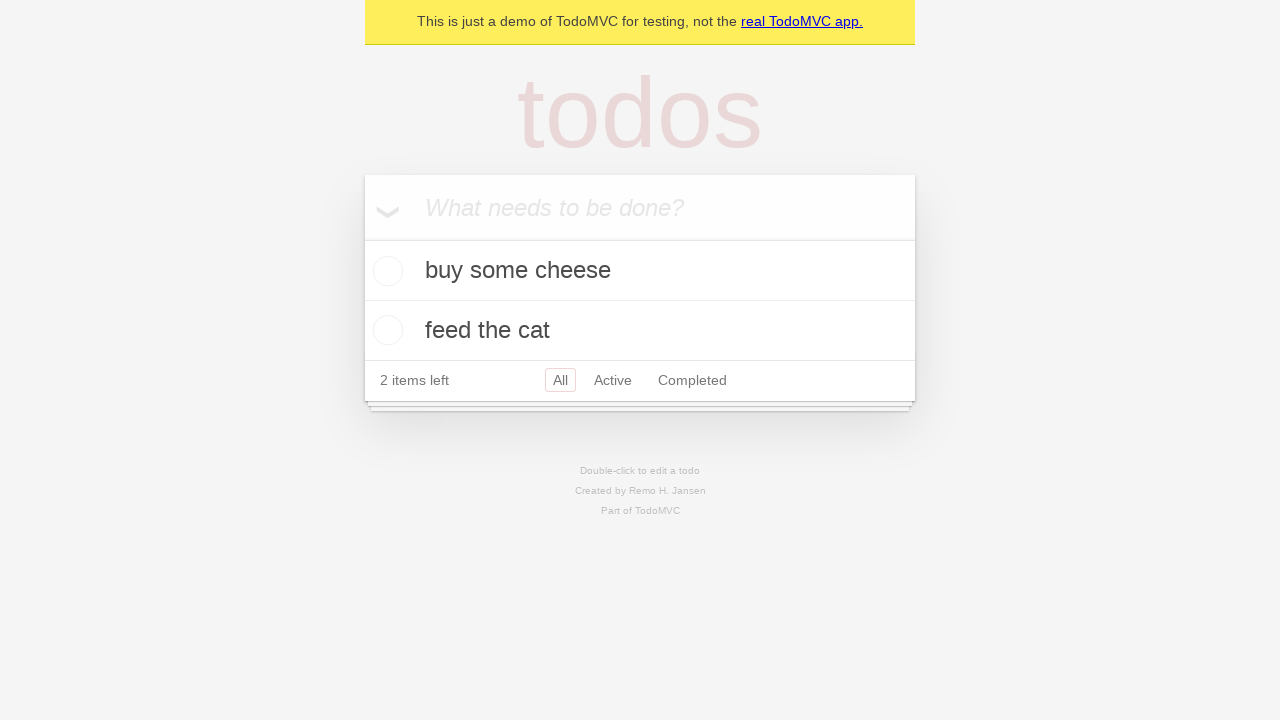

Filled third todo with 'book a doctors appointment' on internal:attr=[placeholder="What needs to be done?"i]
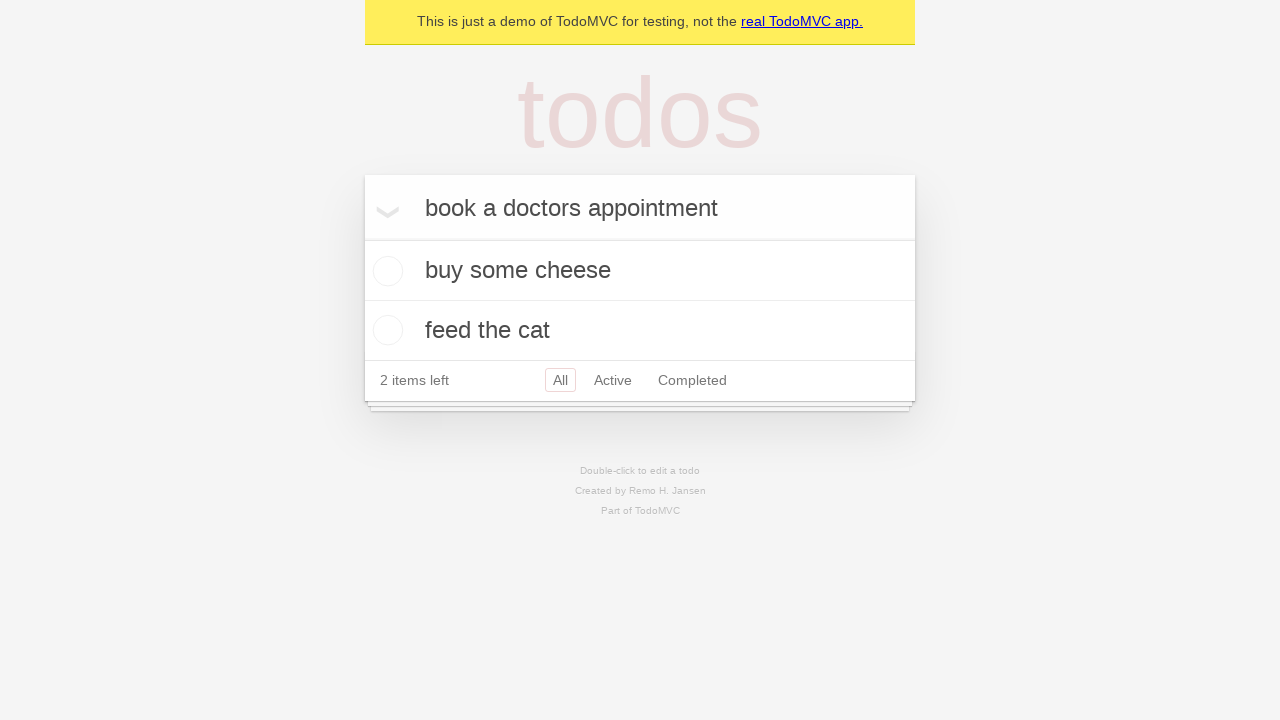

Pressed Enter to add third todo on internal:attr=[placeholder="What needs to be done?"i]
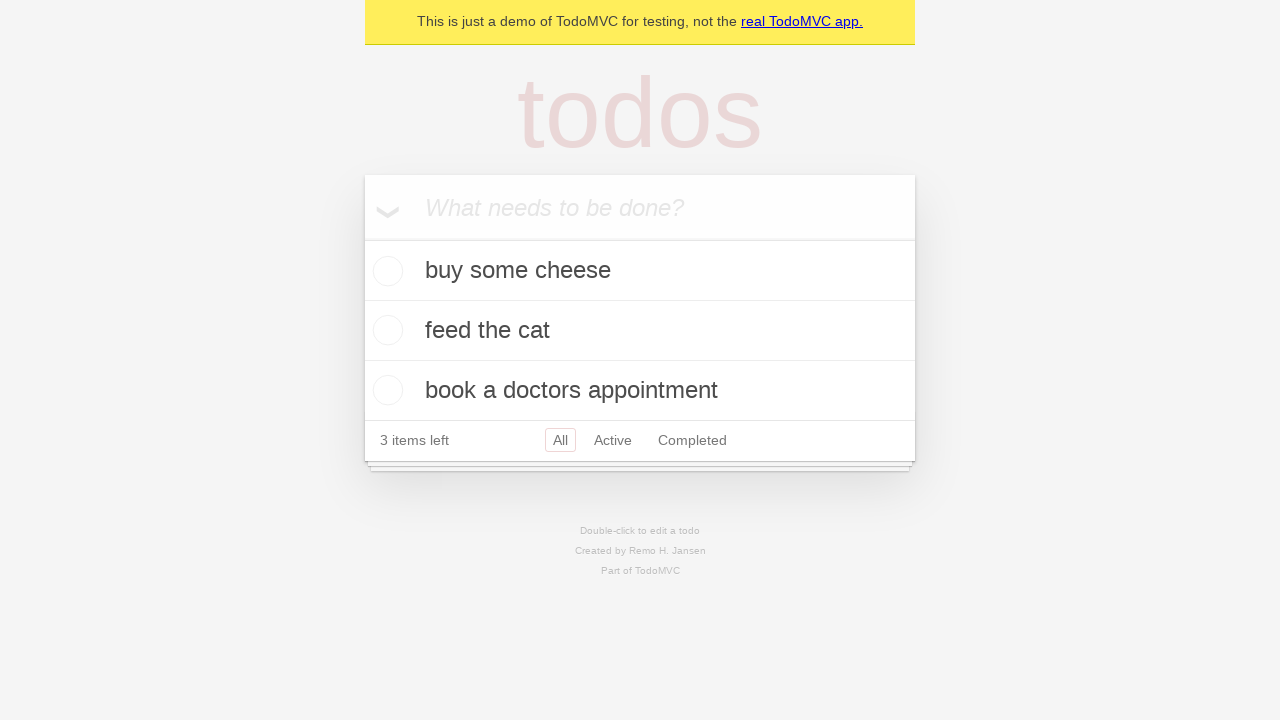

Double-clicked second todo item to enter edit mode at (640, 331) on internal:testid=[data-testid="todo-item"s] >> nth=1
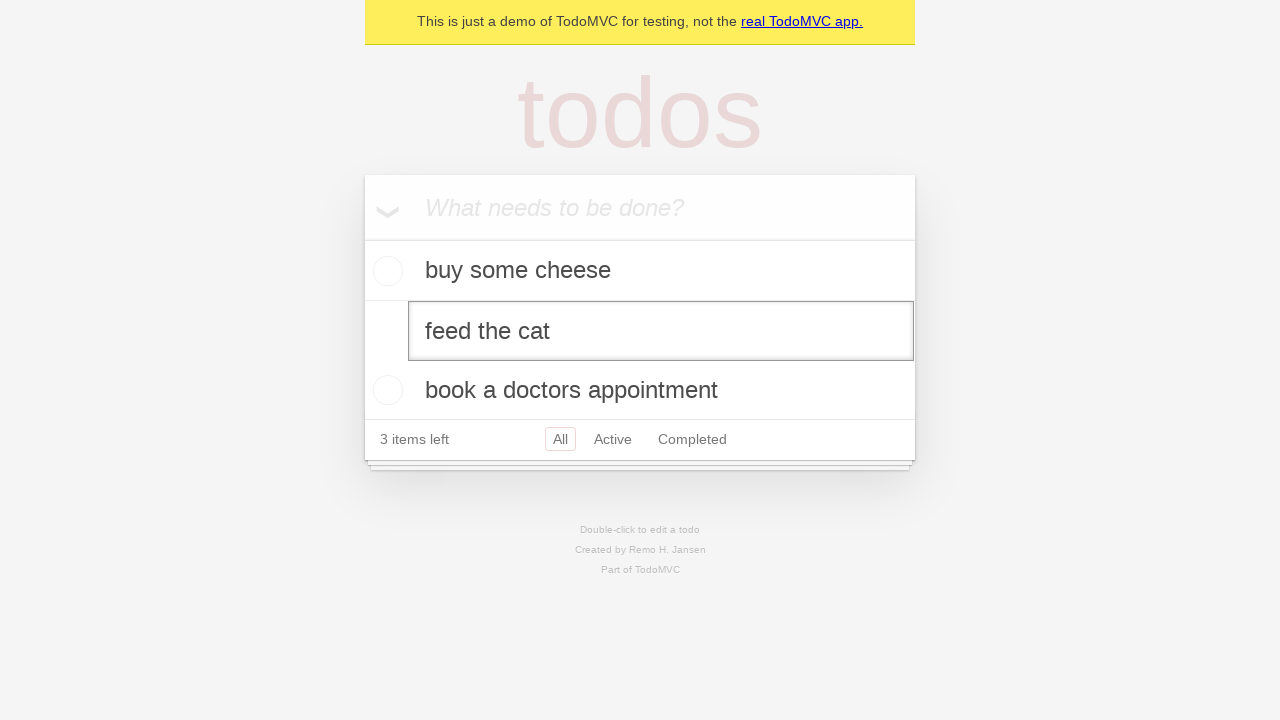

Cleared the text in the edit field on internal:testid=[data-testid="todo-item"s] >> nth=1 >> internal:role=textbox[nam
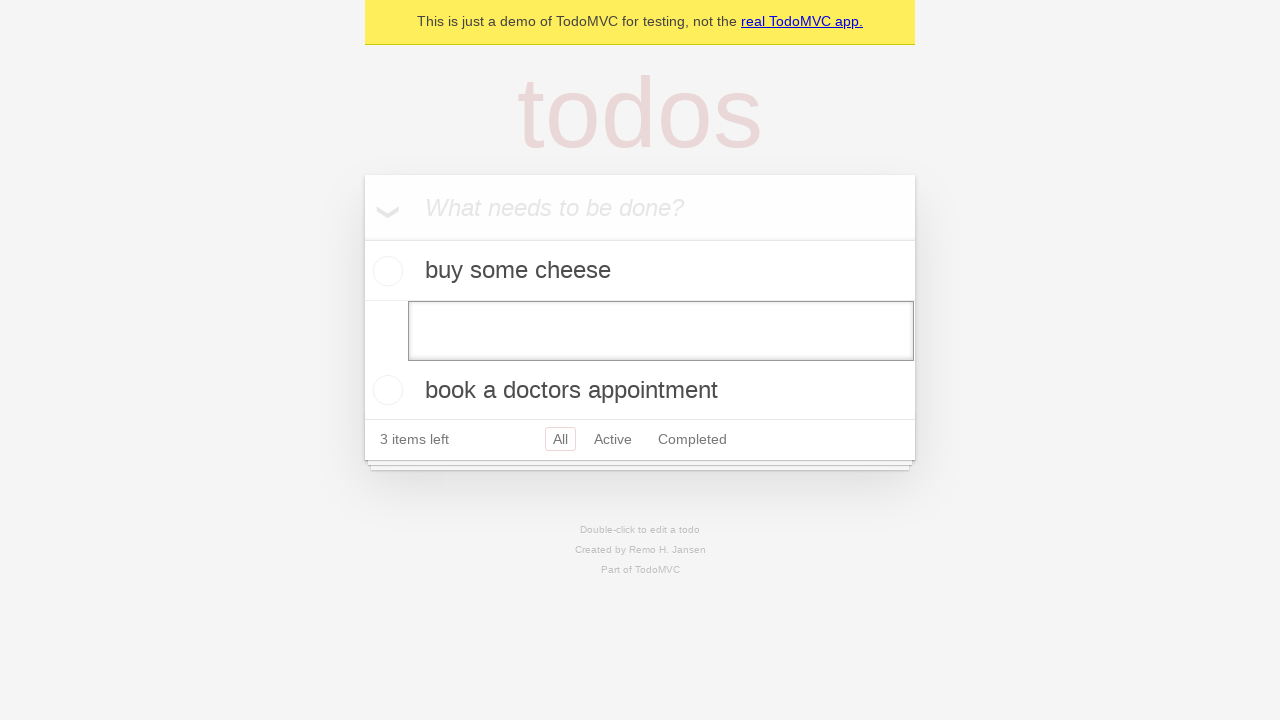

Pressed Enter to submit empty text, removing the todo item on internal:testid=[data-testid="todo-item"s] >> nth=1 >> internal:role=textbox[nam
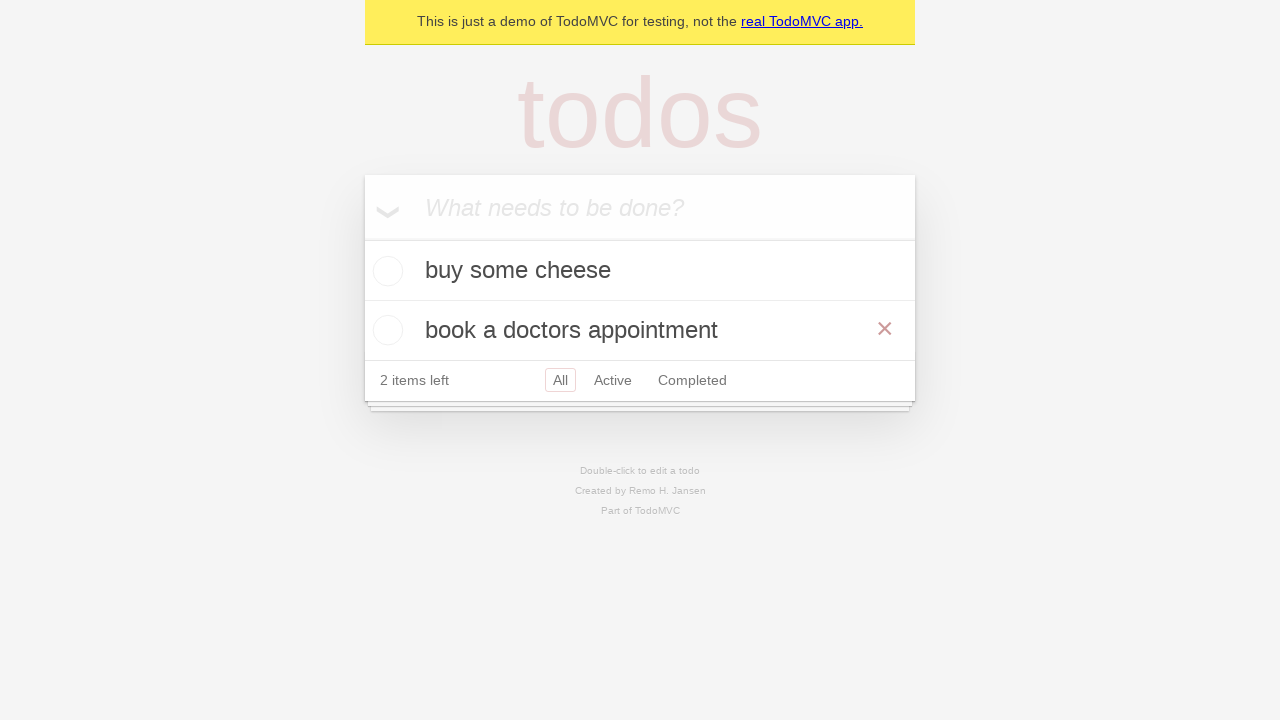

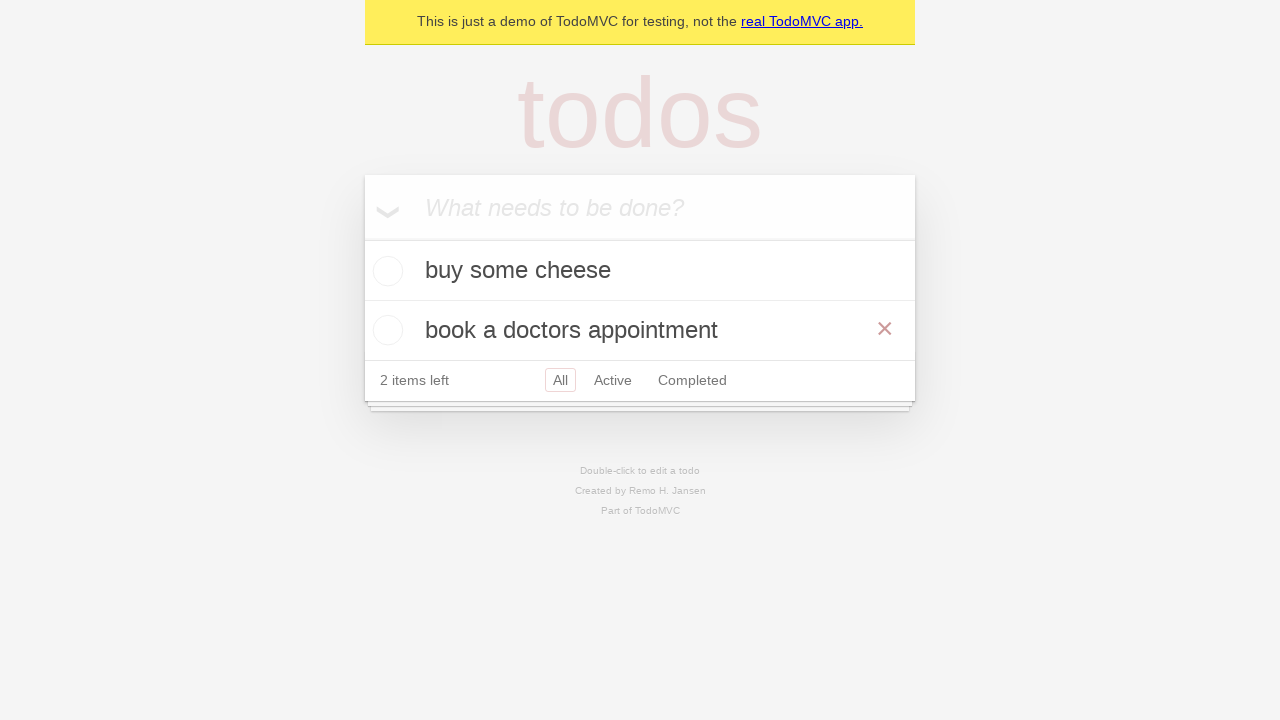